Tests that the todo counter displays the correct number of items as todos are added

Starting URL: https://demo.playwright.dev/todomvc

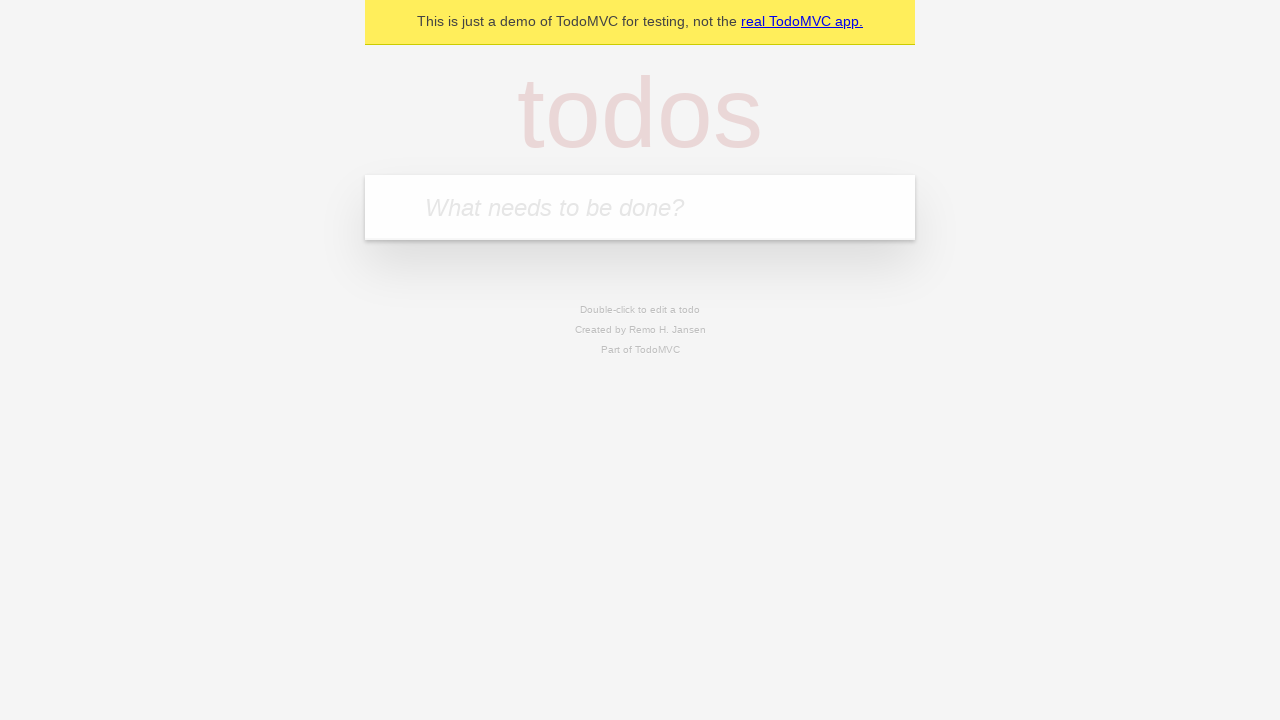

Located the todo input field by placeholder text
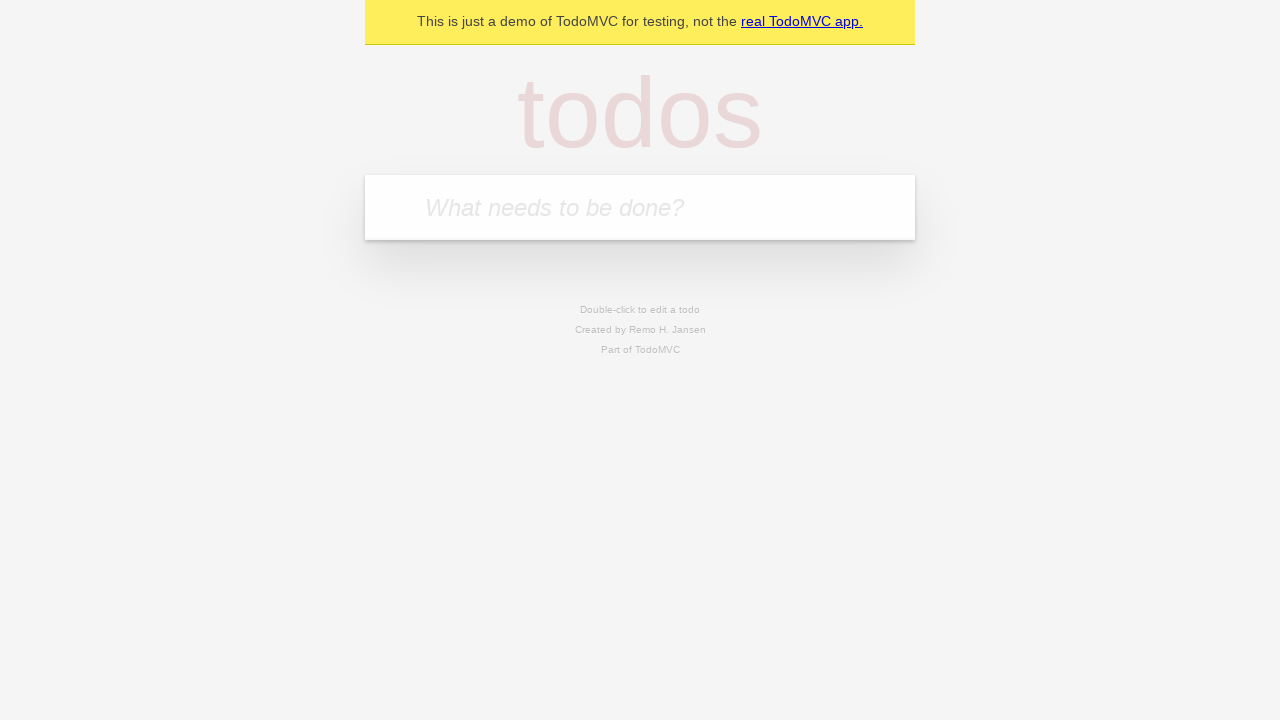

Filled todo input with 'buy some cheese' on internal:attr=[placeholder="What needs to be done?"i]
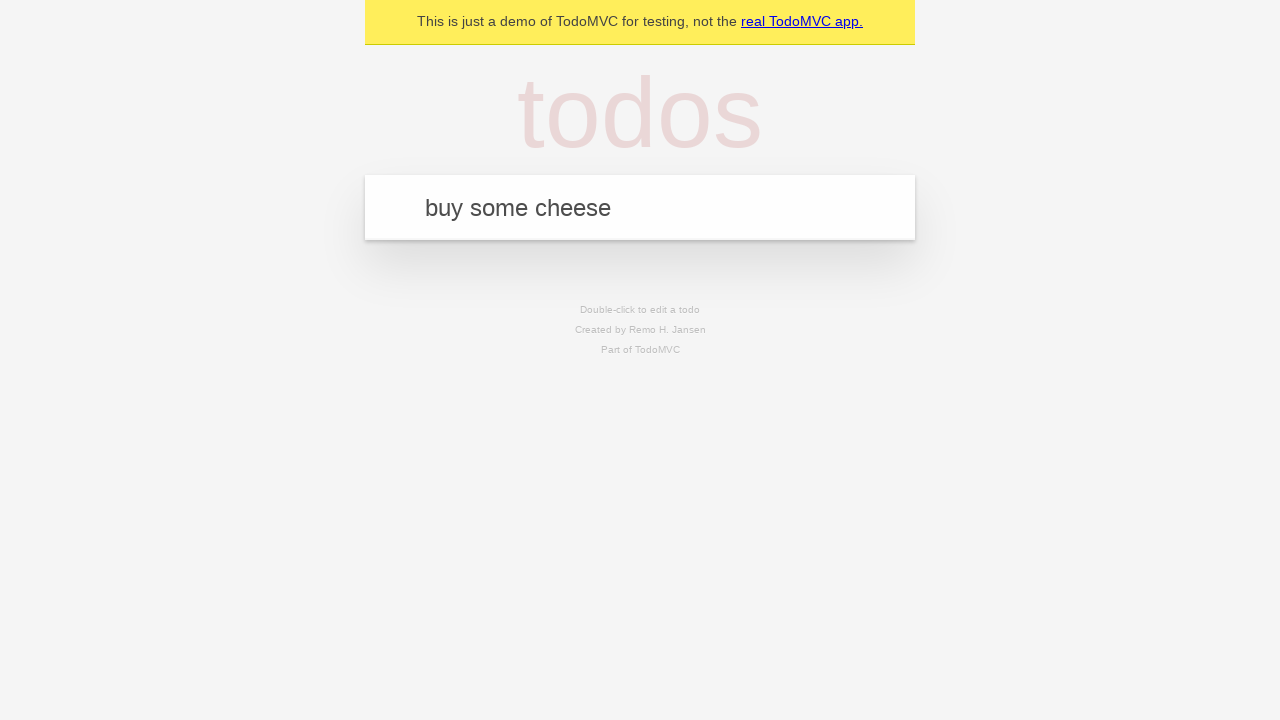

Pressed Enter to add first todo item on internal:attr=[placeholder="What needs to be done?"i]
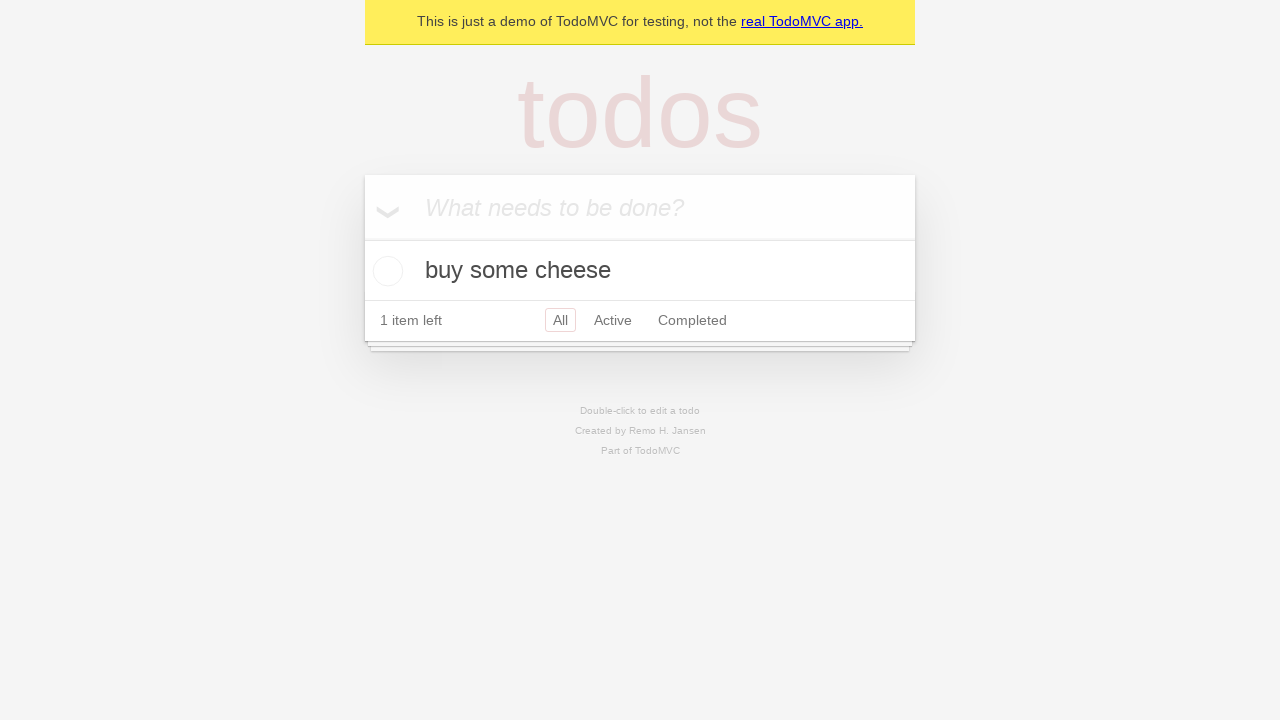

Todo counter element appeared after adding first item
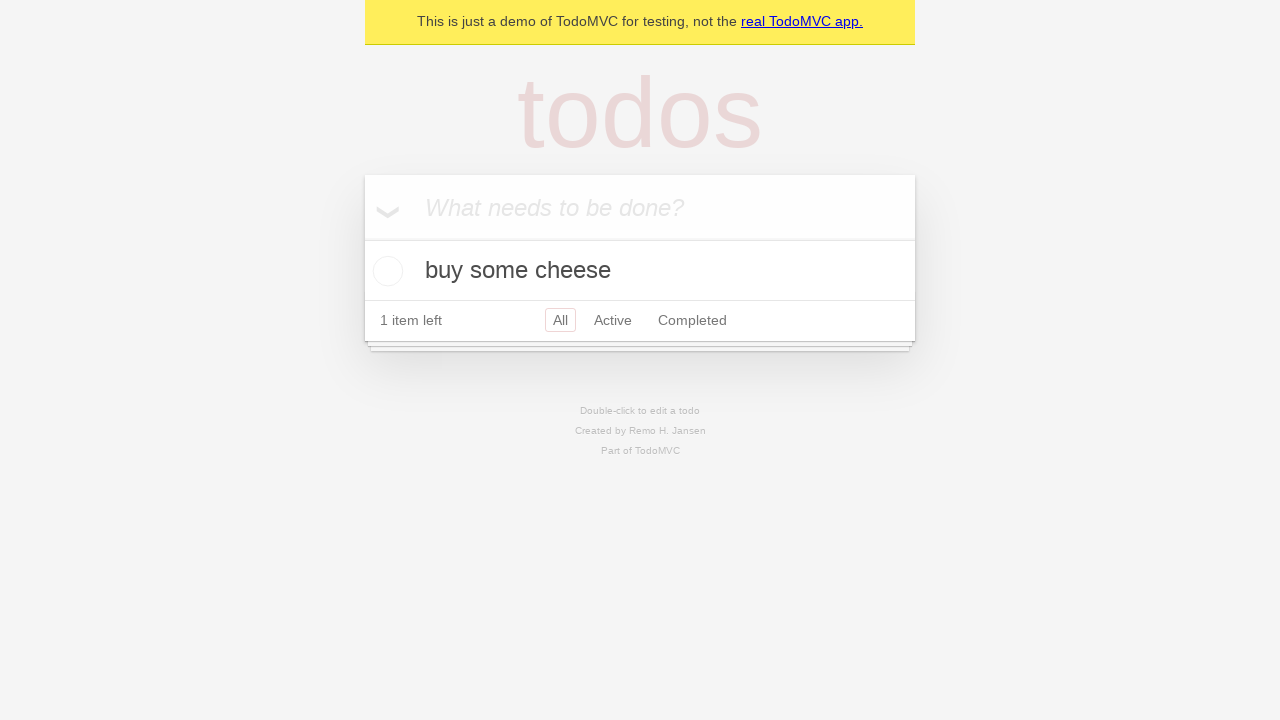

Filled todo input with 'feed the cat' on internal:attr=[placeholder="What needs to be done?"i]
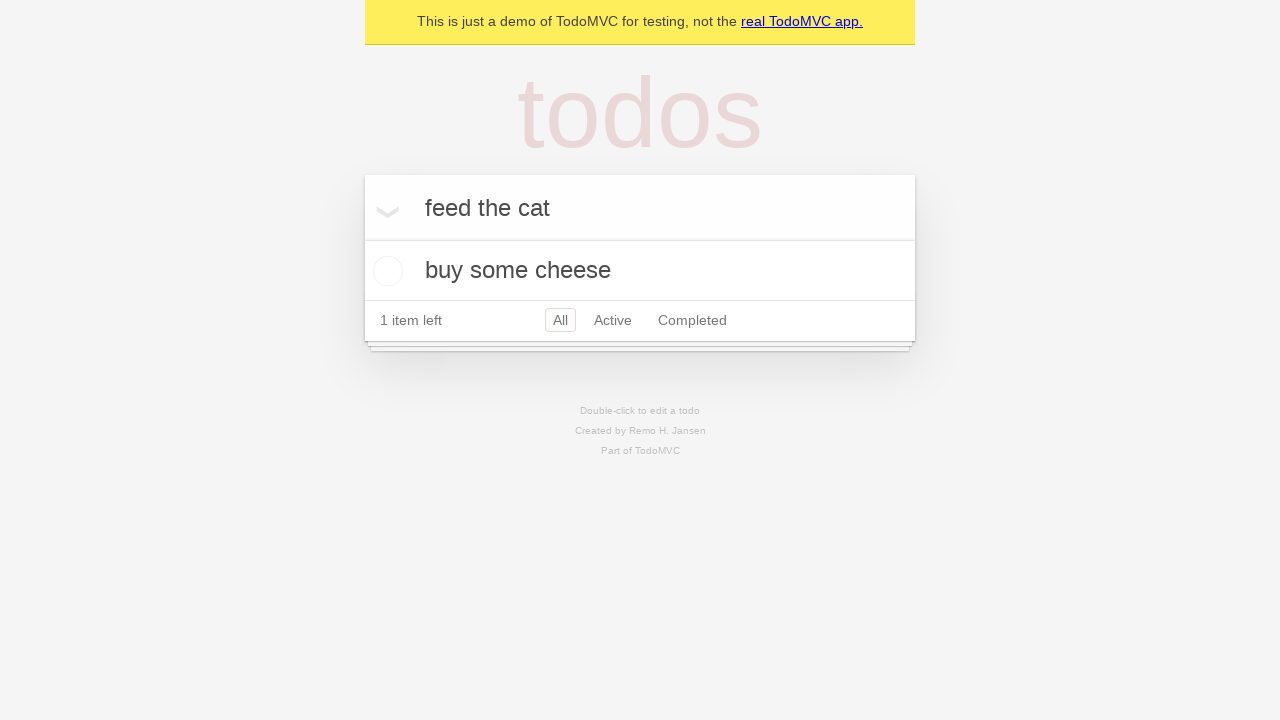

Pressed Enter to add second todo item on internal:attr=[placeholder="What needs to be done?"i]
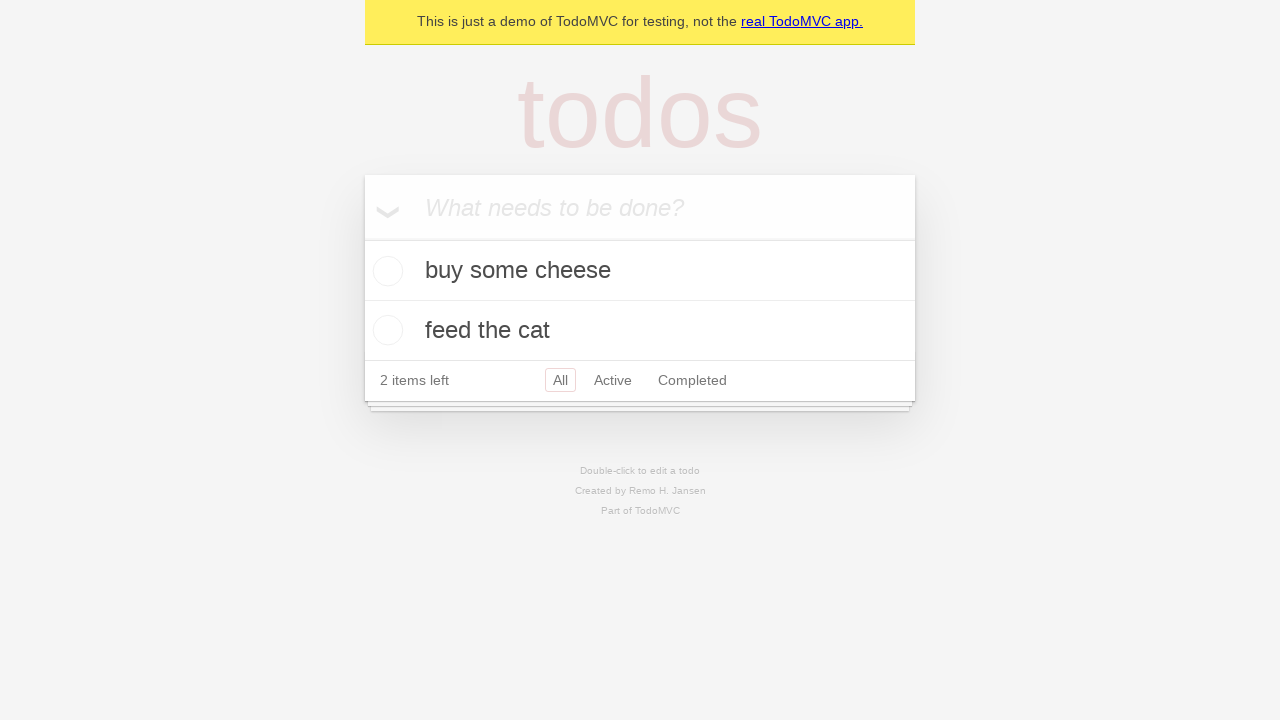

Todo counter updated to display '2' items
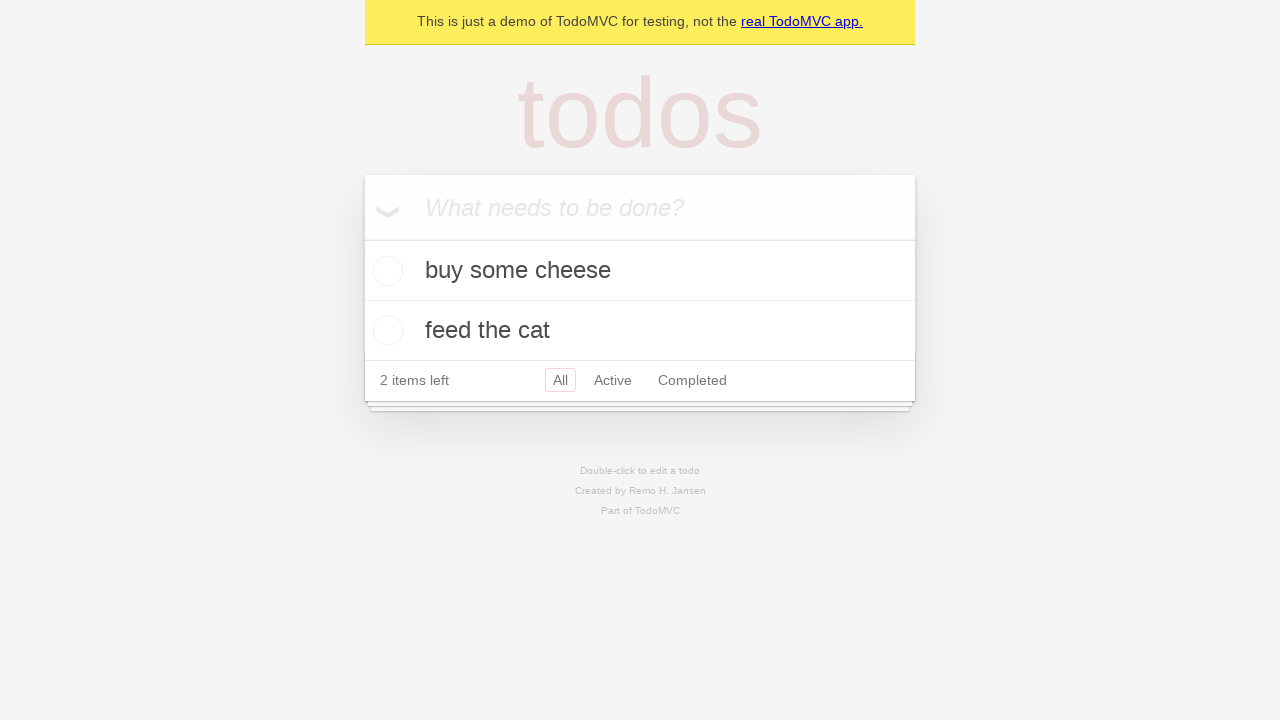

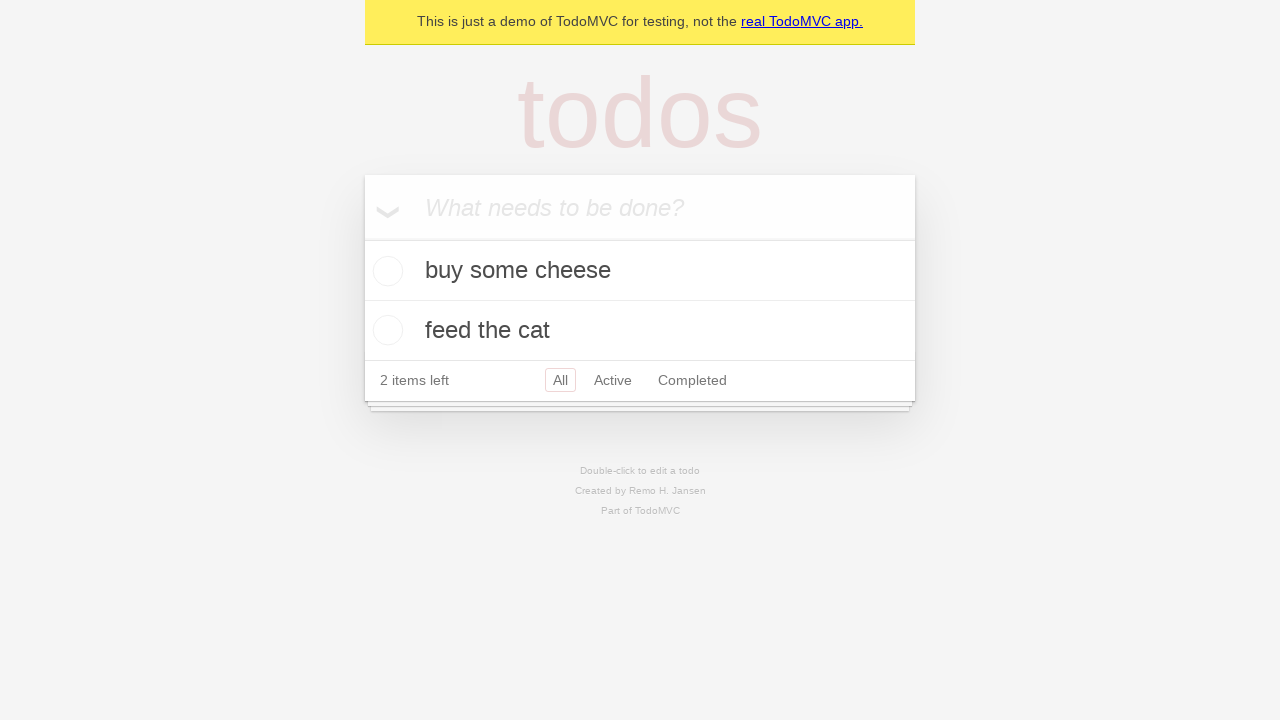